Tests form interaction using relative locators to find and interact with form elements based on their position relative to other elements

Starting URL: https://rahulshettyacademy.com/angularpractice/

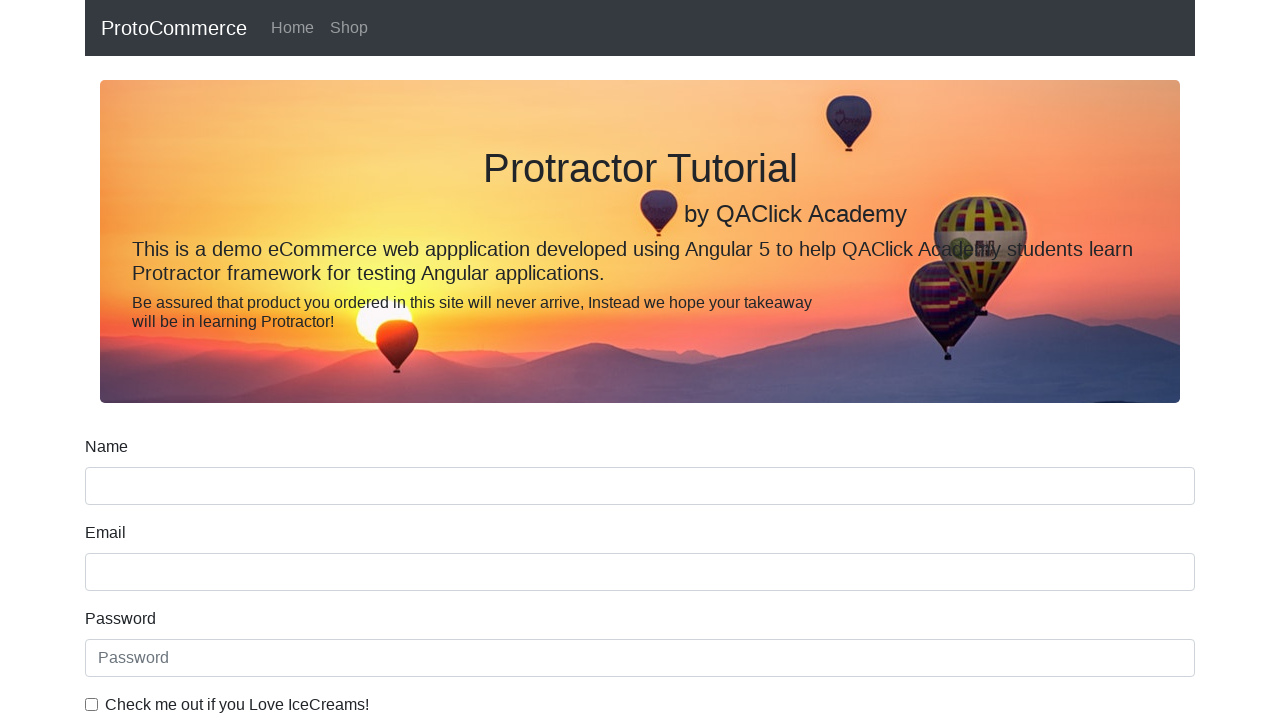

Located email label element as reference point
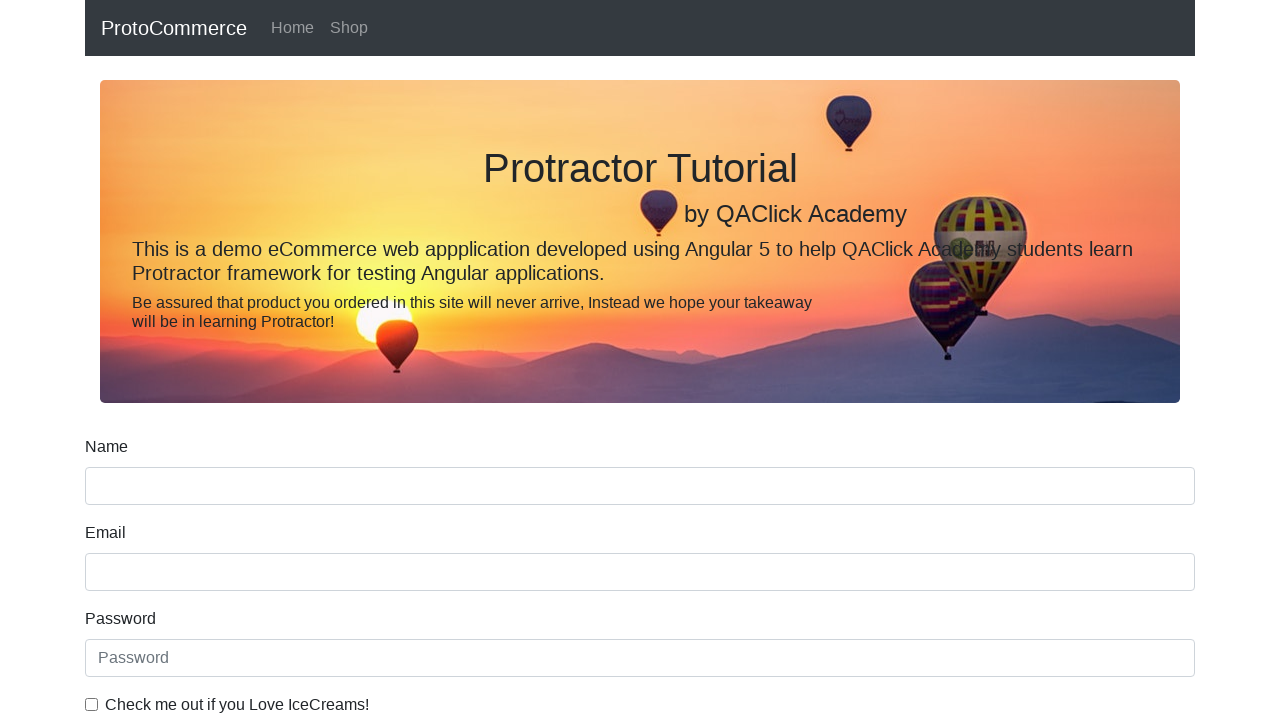

Filled name field with 'Test Above' using relative positioning on xpath=(//*[@name='name'])[1]
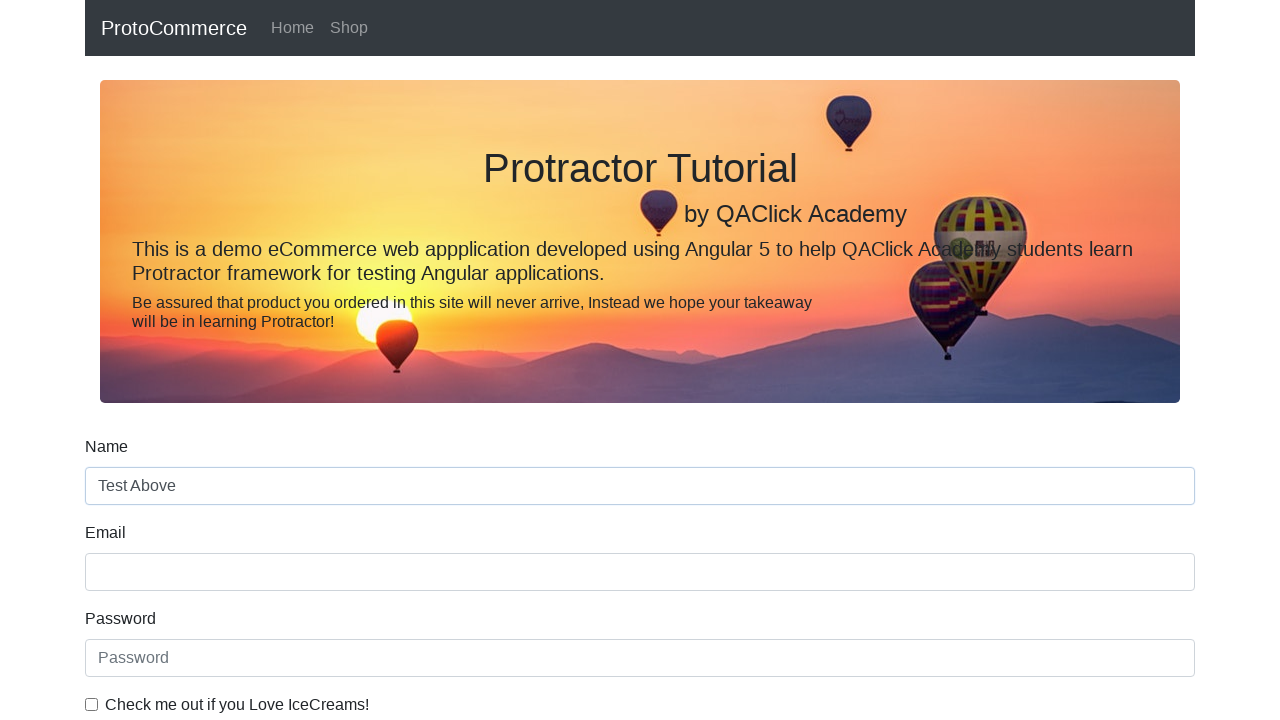

Filled email field with 'below@gmail.com' on [name='email']
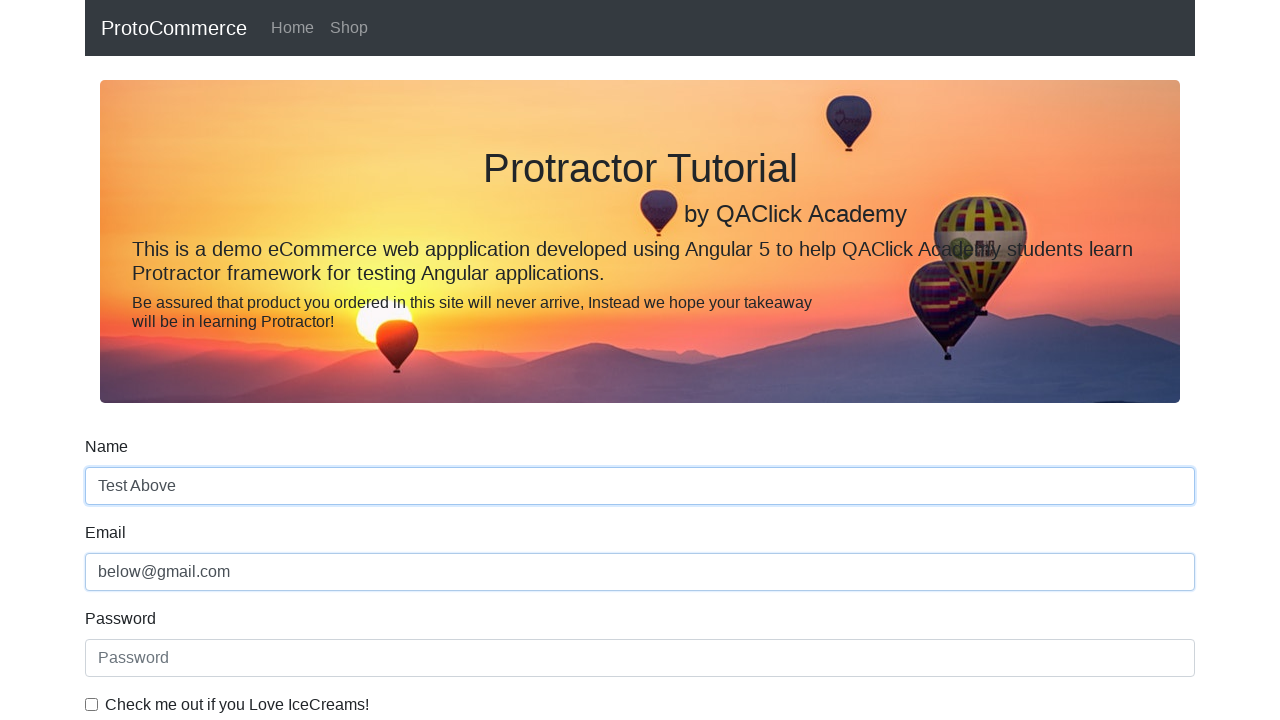

Clicked checkbox for 'Check me out if you Love IceCreams!' at (92, 704) on #exampleCheck1
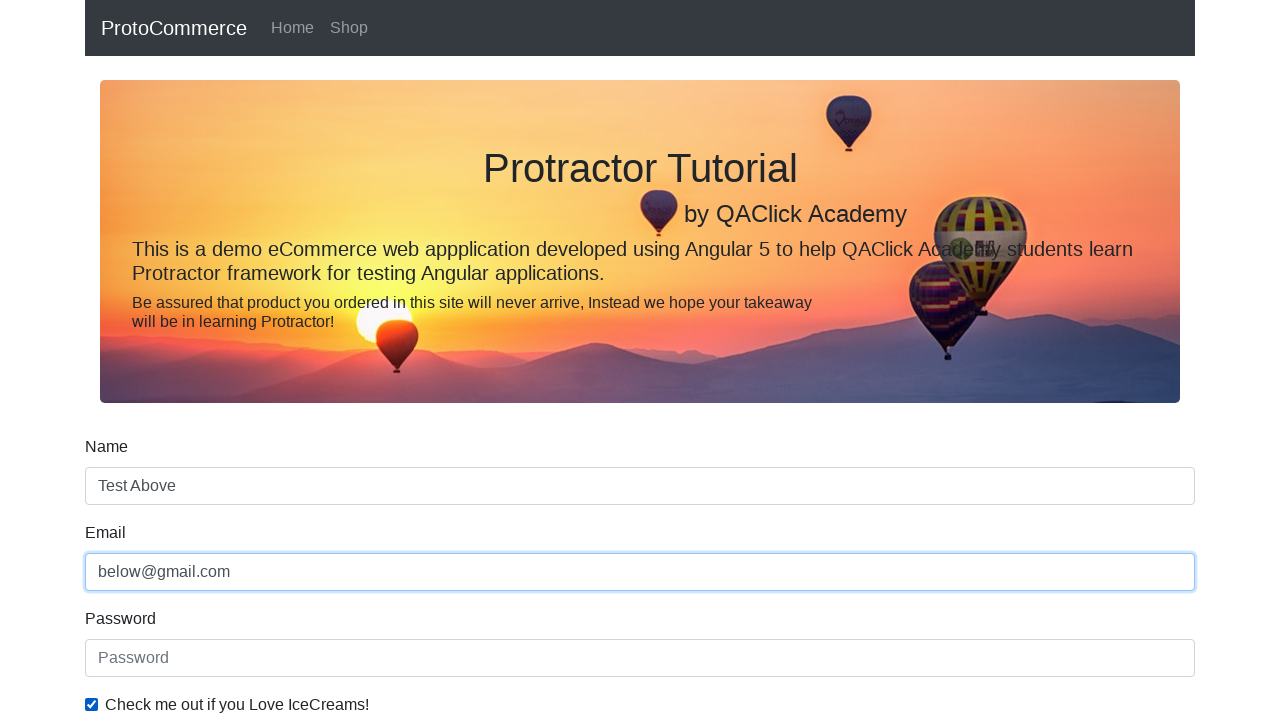

Clicked radio button for 'Student' option at (238, 360) on #inlineRadio1
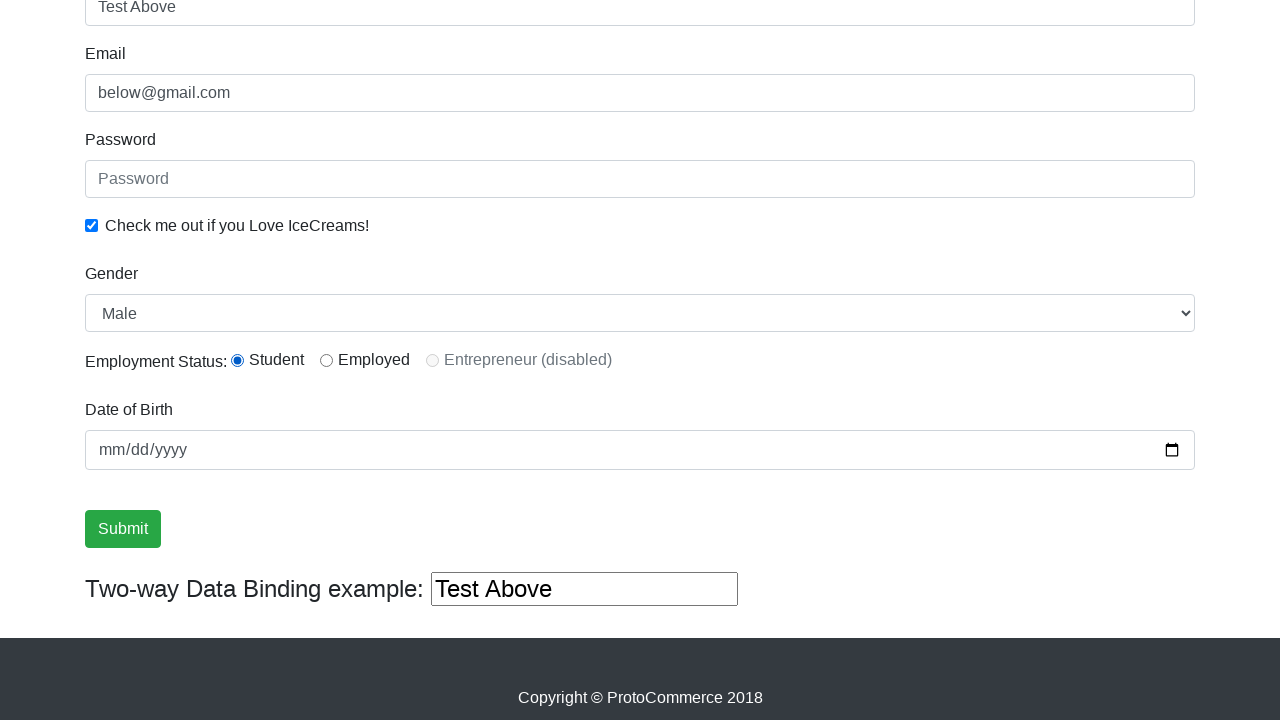

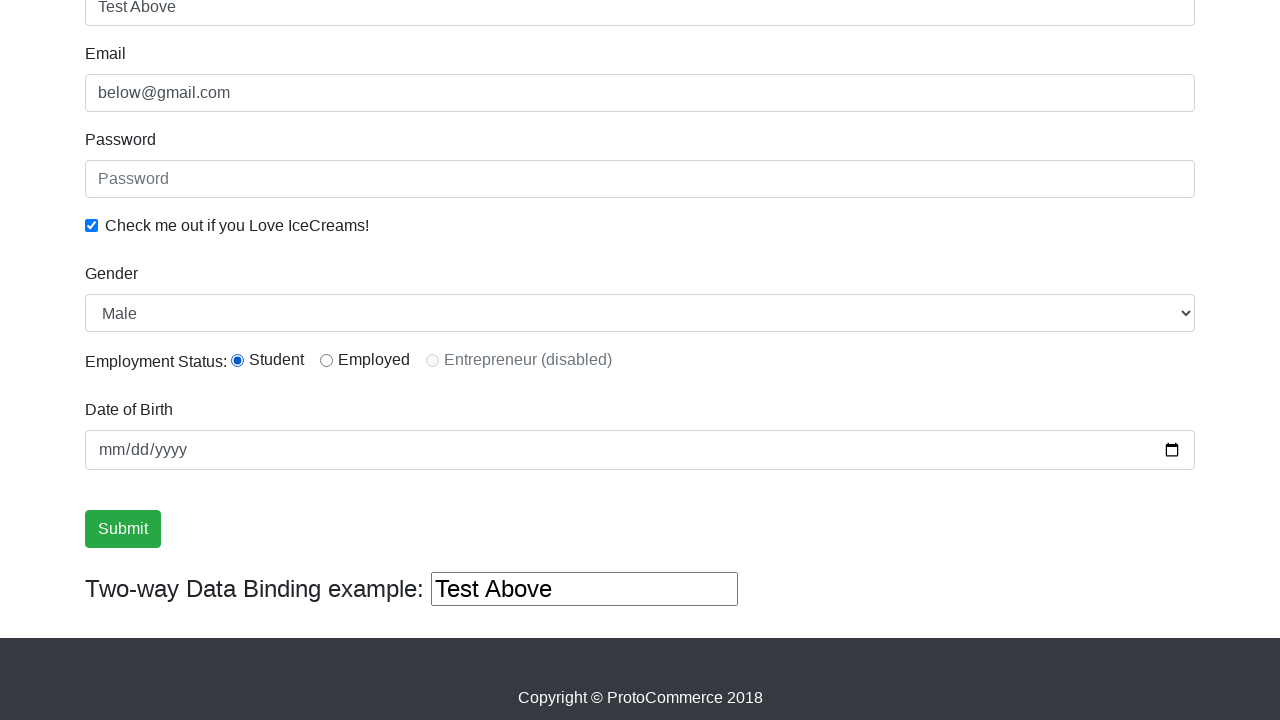